Tests a demo signup form by filling in various fields including name, email, telephone, selecting gender, years of experience, choosing automation tools, and submitting the form.

Starting URL: https://qavbox.github.io/demo/signup/

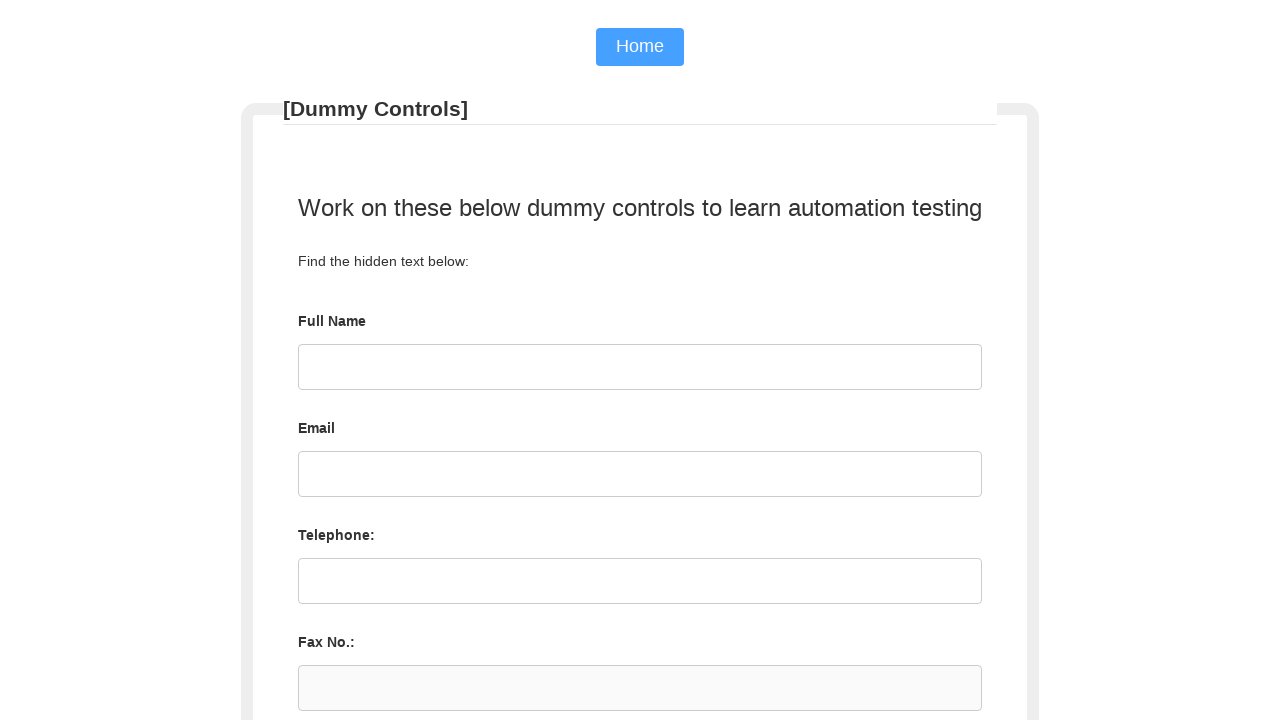

Filled Full Name field with 'Rajesh Kumar' on #username
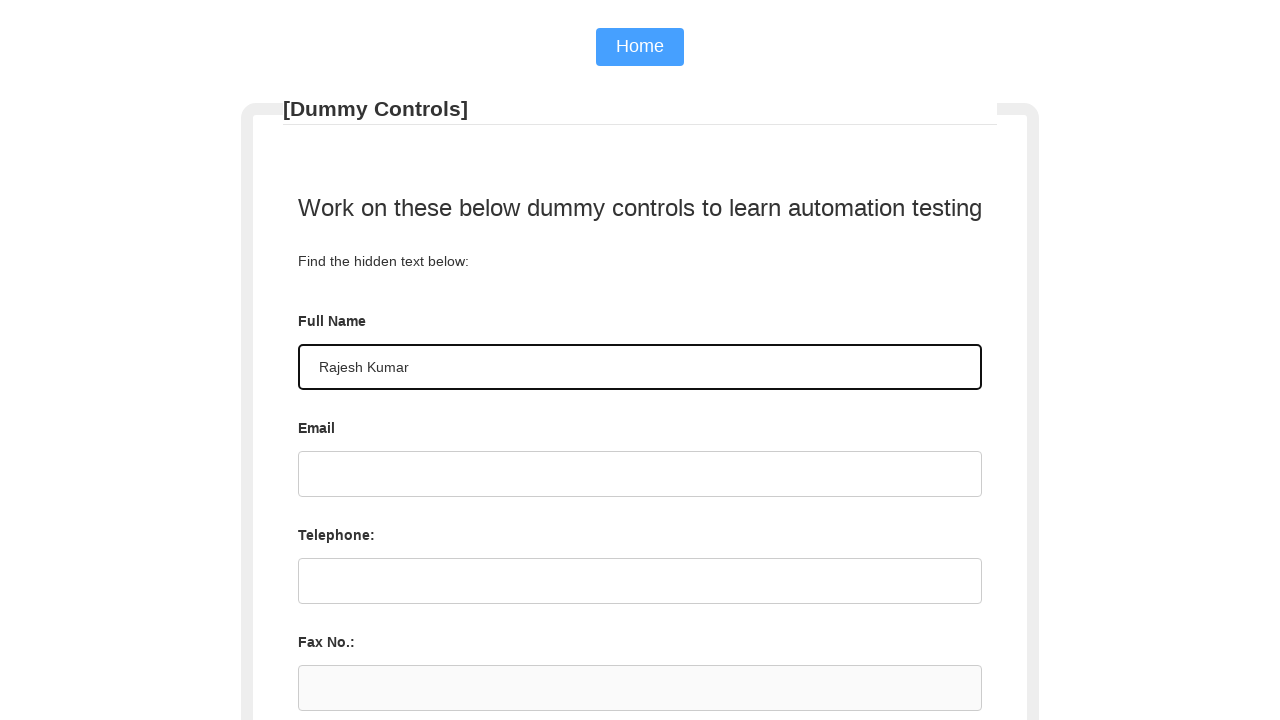

Filled Email field with 'rajesh.kumar@example.com' on #email
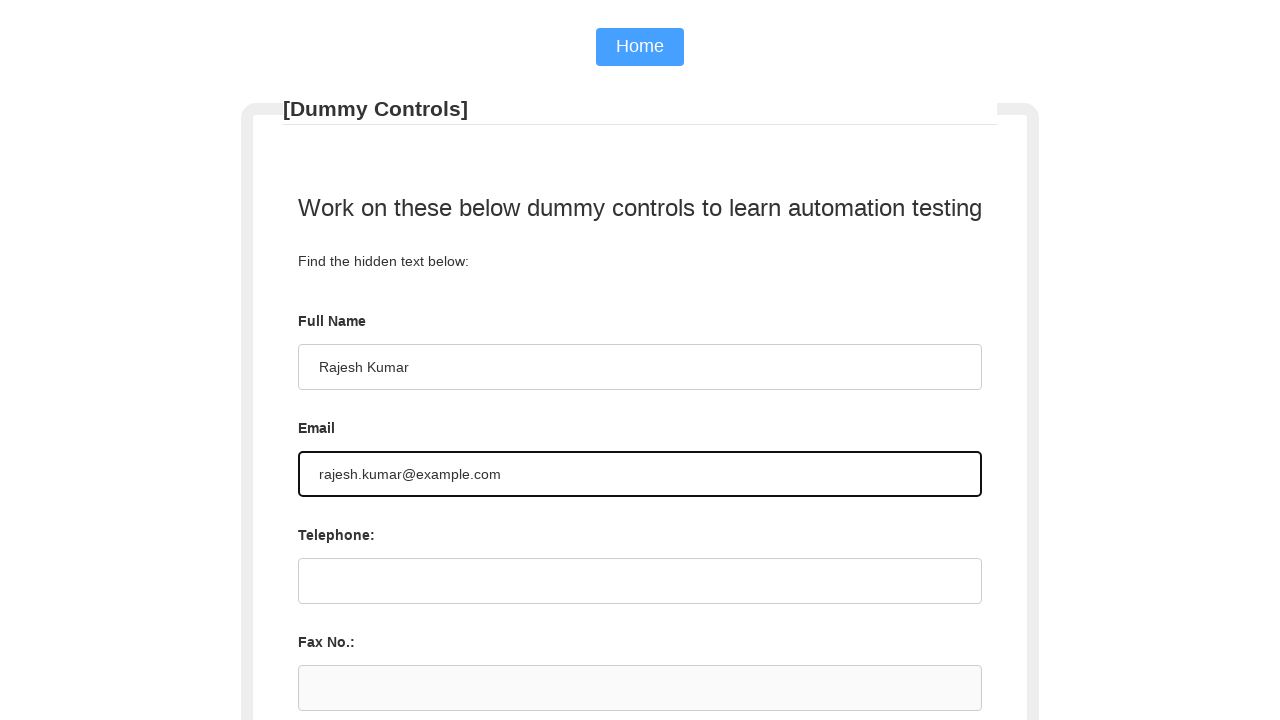

Filled Telephone field with '9876543210' on #tel
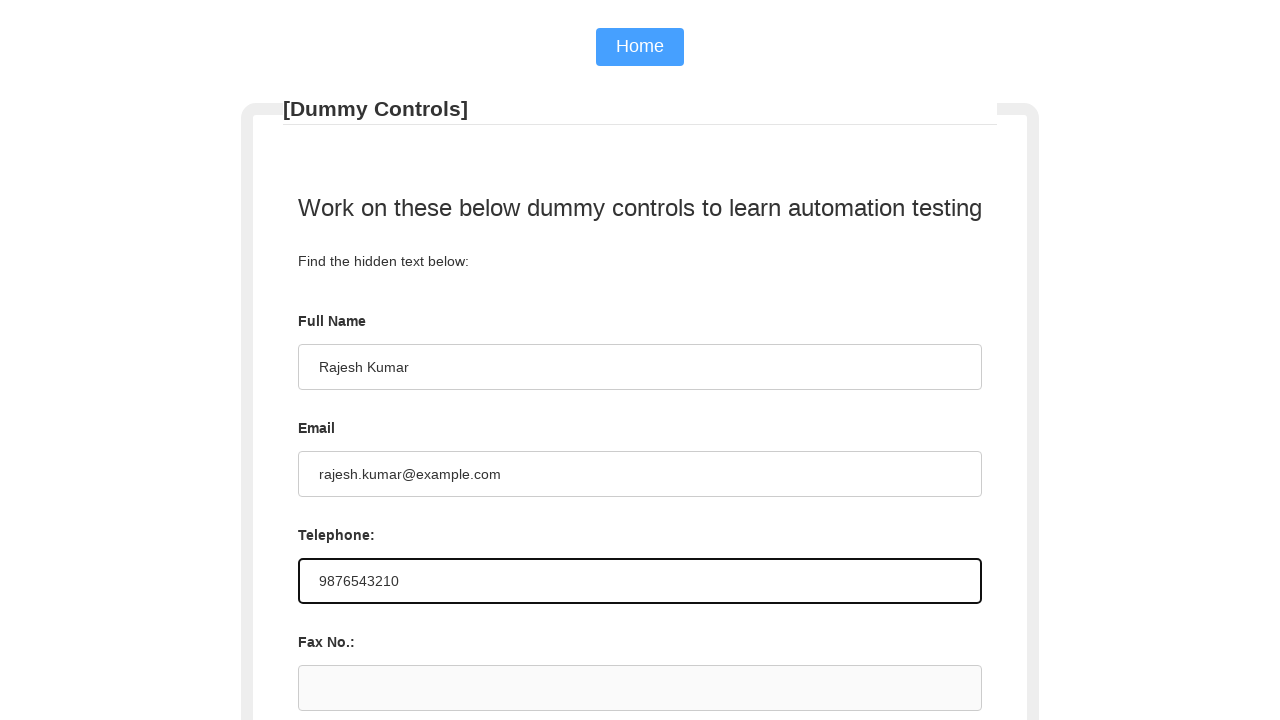

Selected Gender as Male from dropdown on //*[@id='container']/div[7]/select
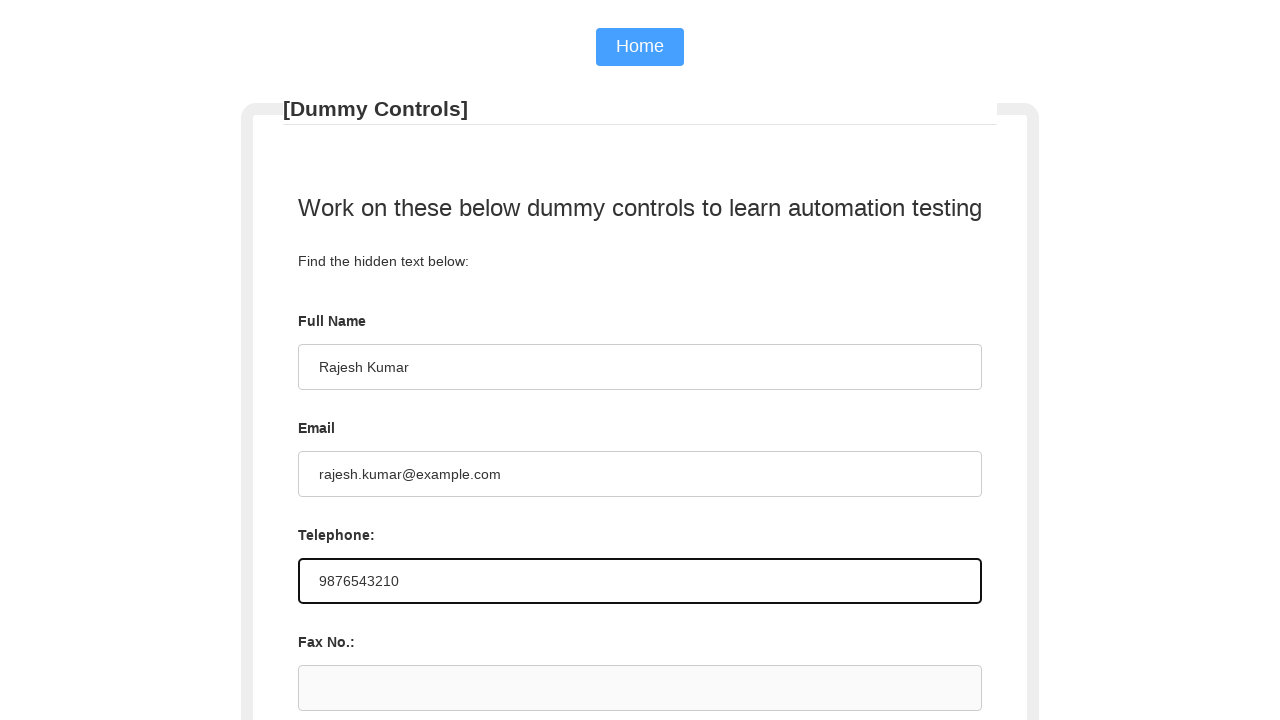

Selected Years of Experience (3rd radio button) at (498, 361) on xpath=//*[@id='container']/div[8]/input[3]
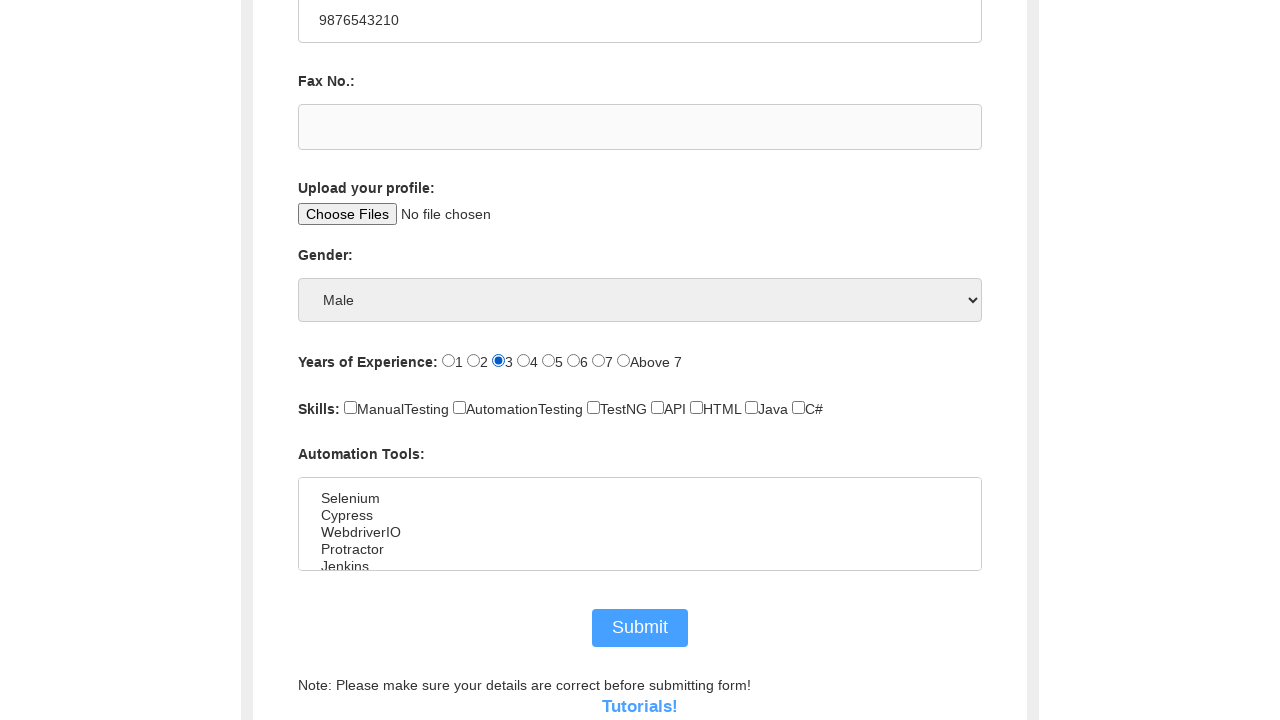

Clicked on Skills input to expand options at (350, 408) on #ip
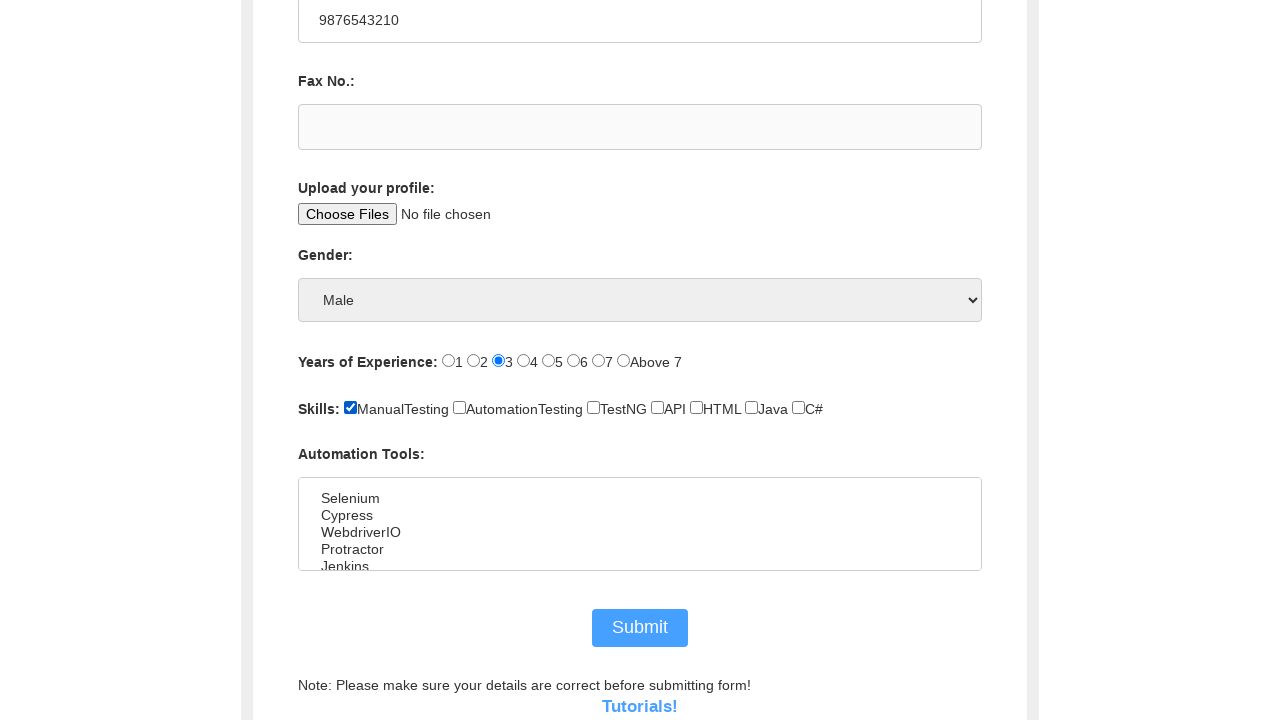

Selected first automation tool option at (640, 499) on xpath=//*[@id='tools']/option[1]
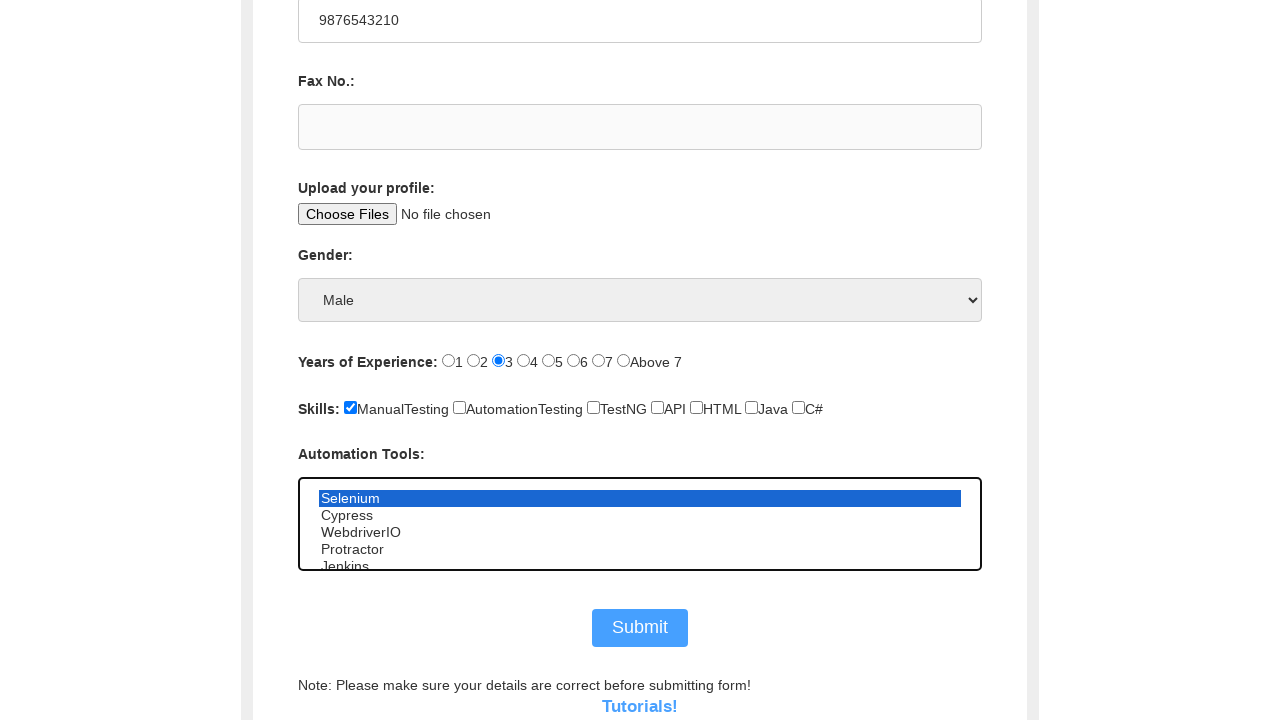

Selected third automation tool option at (640, 533) on xpath=//*[@id='tools']/option[3]
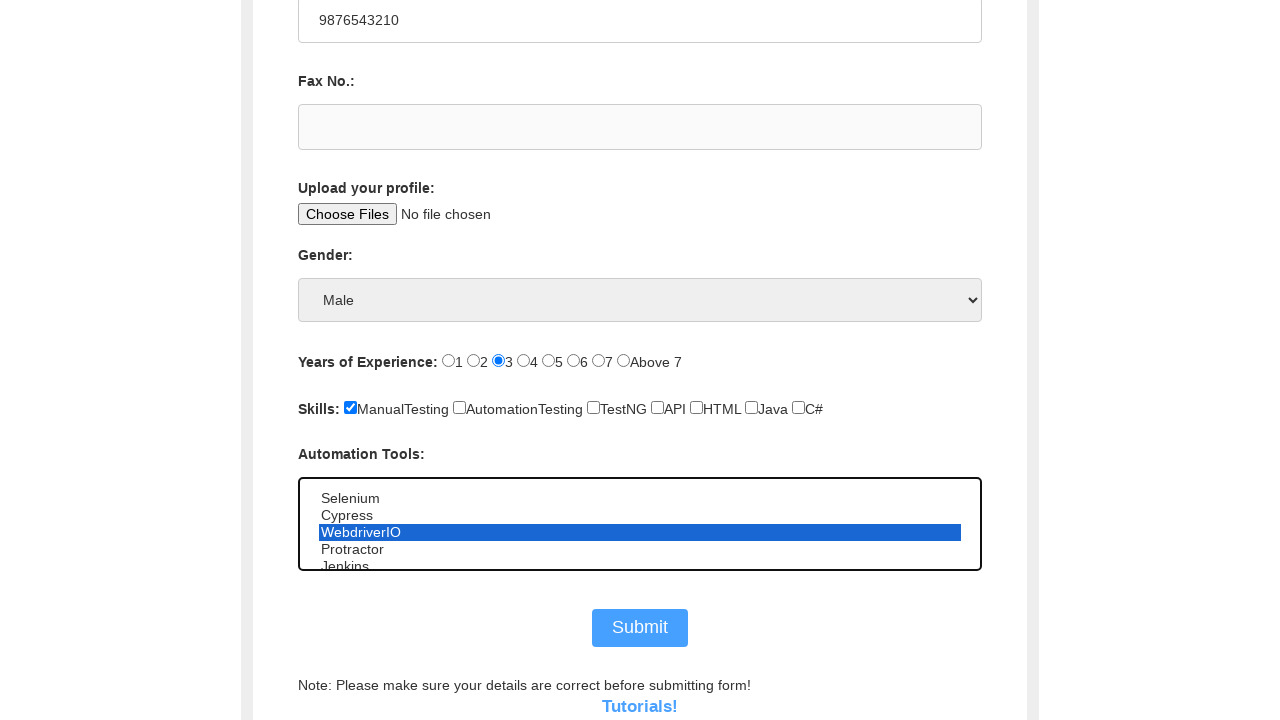

Clicked Submit button to submit the signup form at (640, 628) on #submit
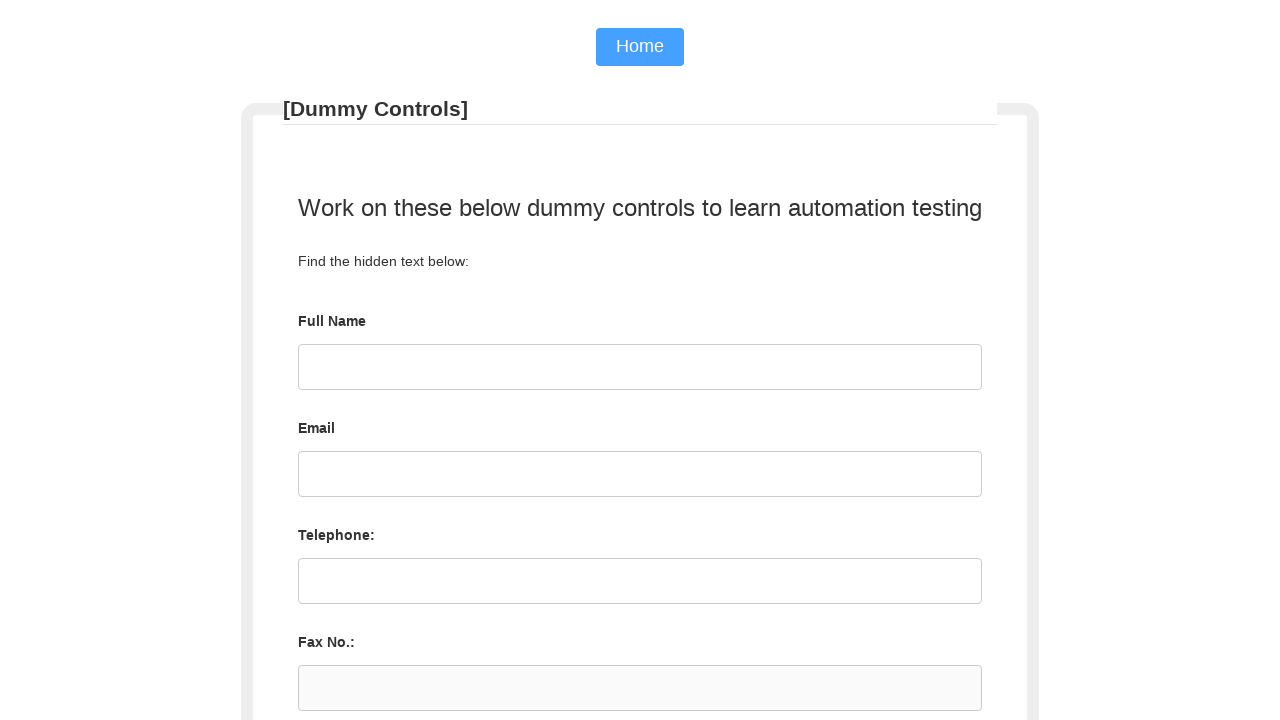

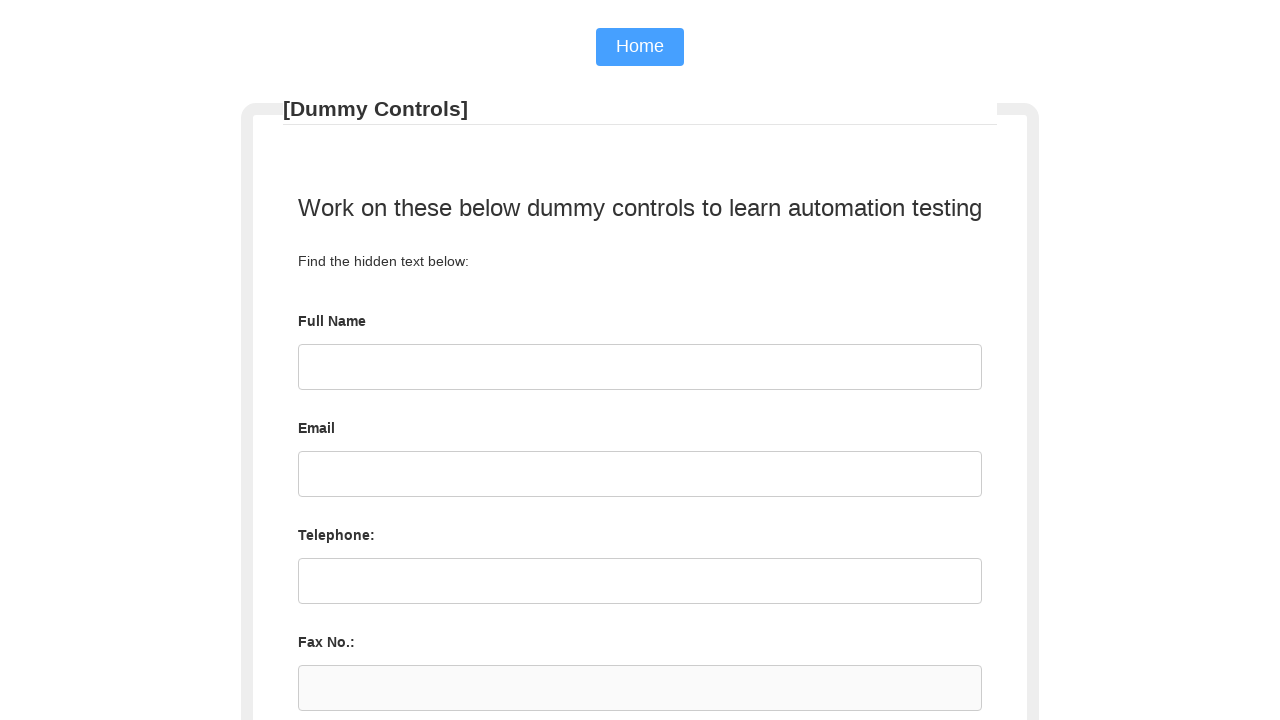